Tests the default state of radio buttons and verifies that the submit button becomes disabled after a timeout on a math page. Checks that "people" radio is selected by default, "robots" radio is not selected, and the submit button transitions from enabled to disabled after 10 seconds.

Starting URL: http://suninjuly.github.io/math.html

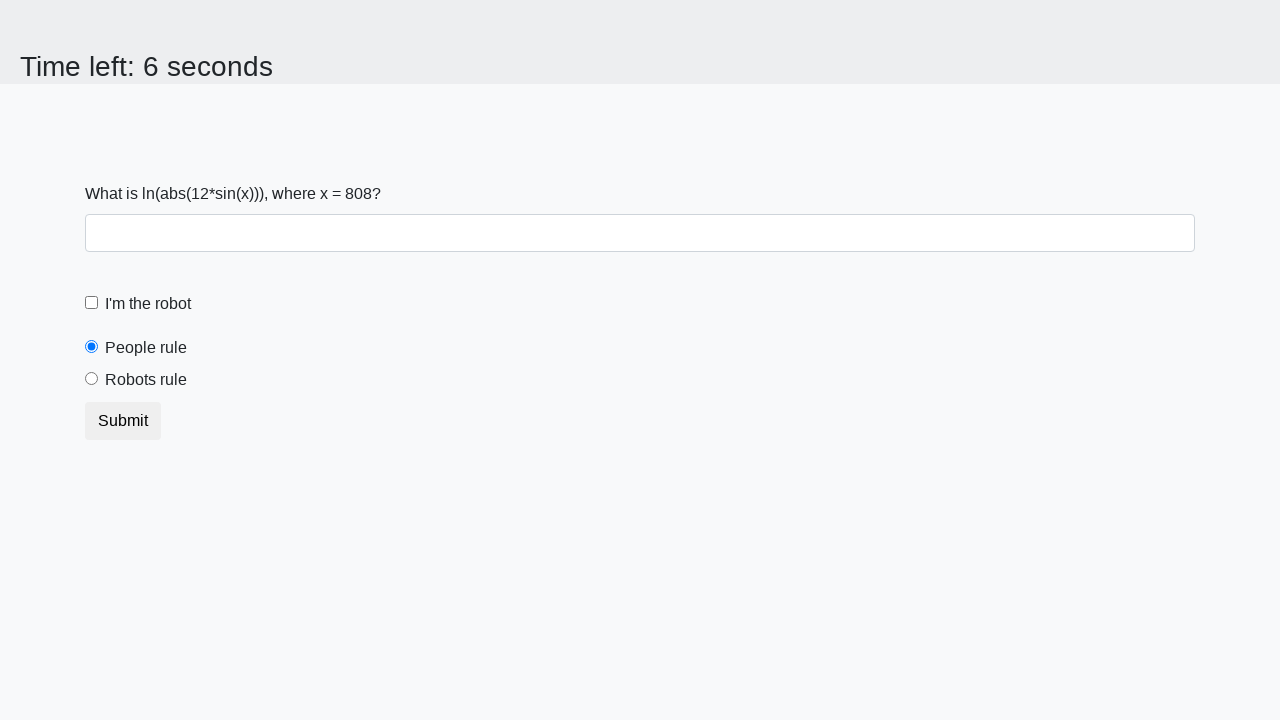

Waited for people radio button to load
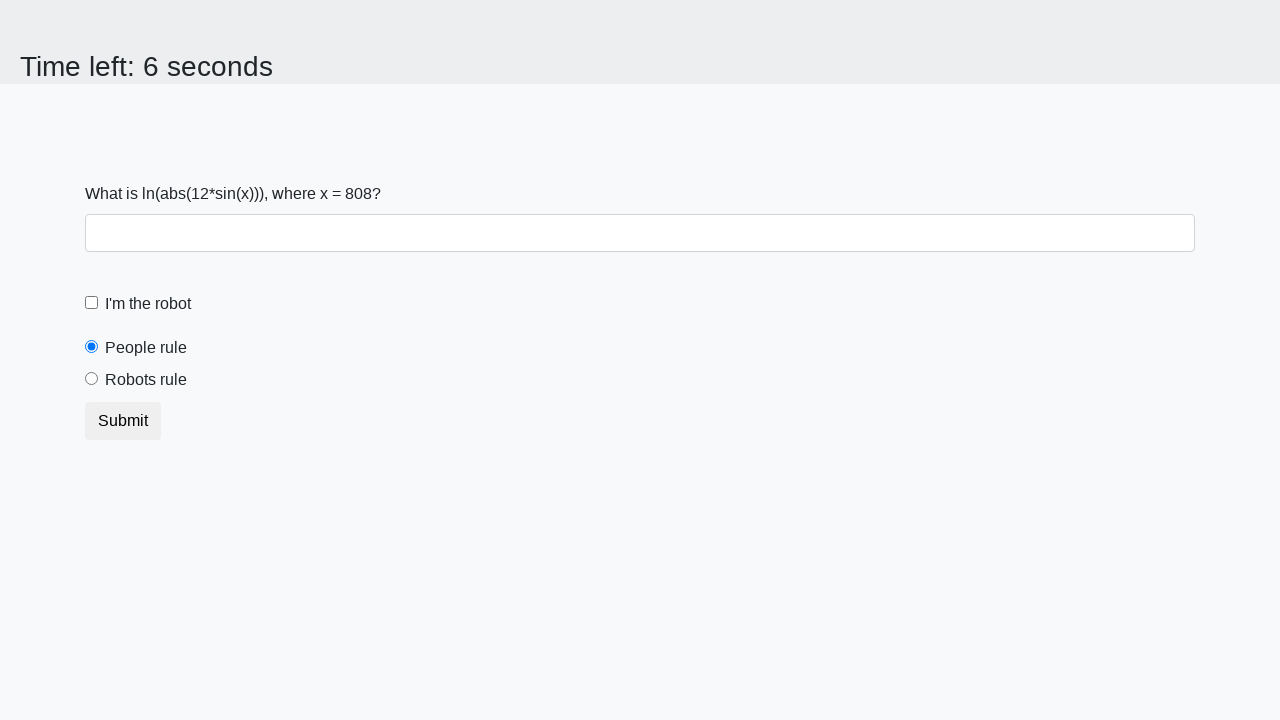

Retrieved checked attribute from people radio button
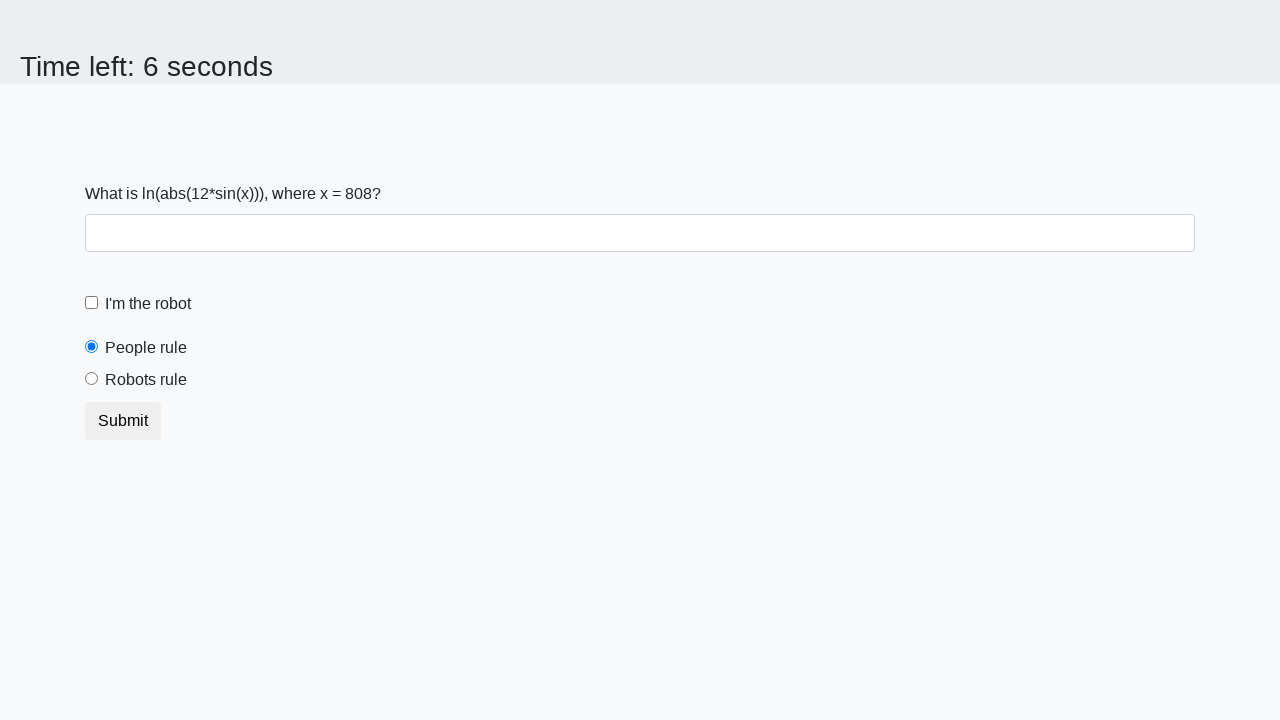

Asserted that people radio is selected by default
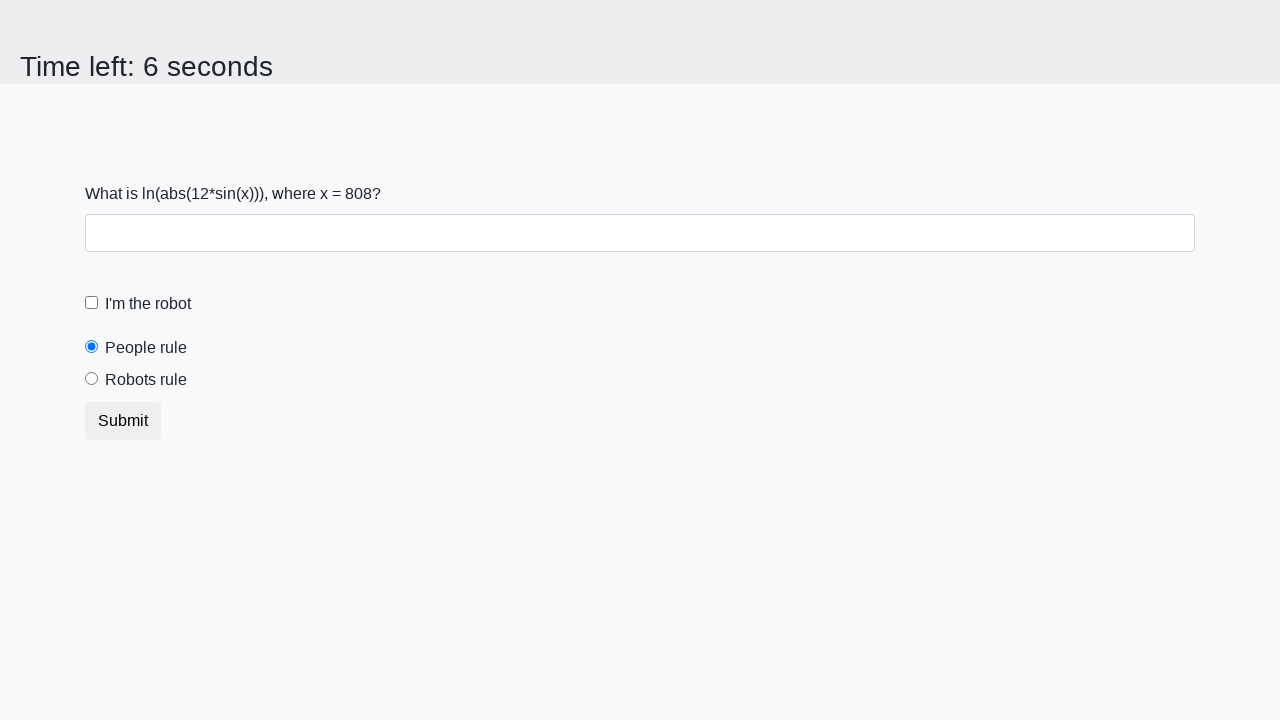

Retrieved checked attribute from robots radio button
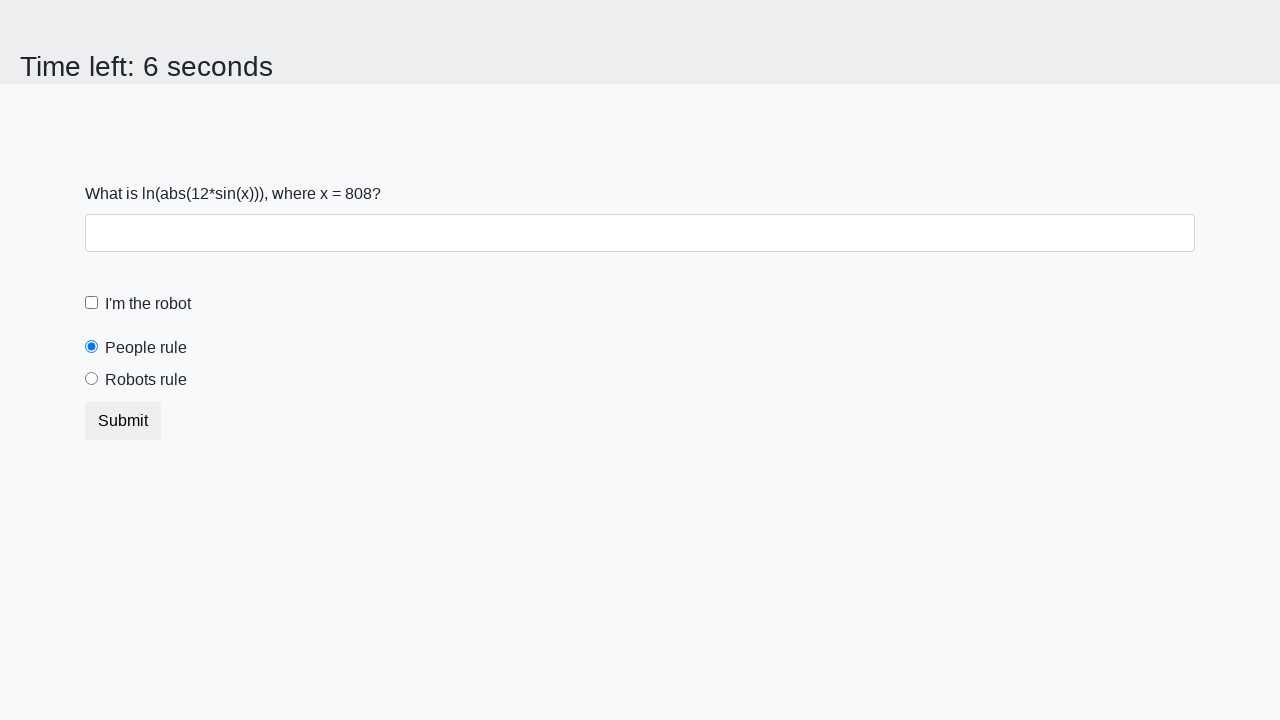

Asserted that robots radio is not selected by default
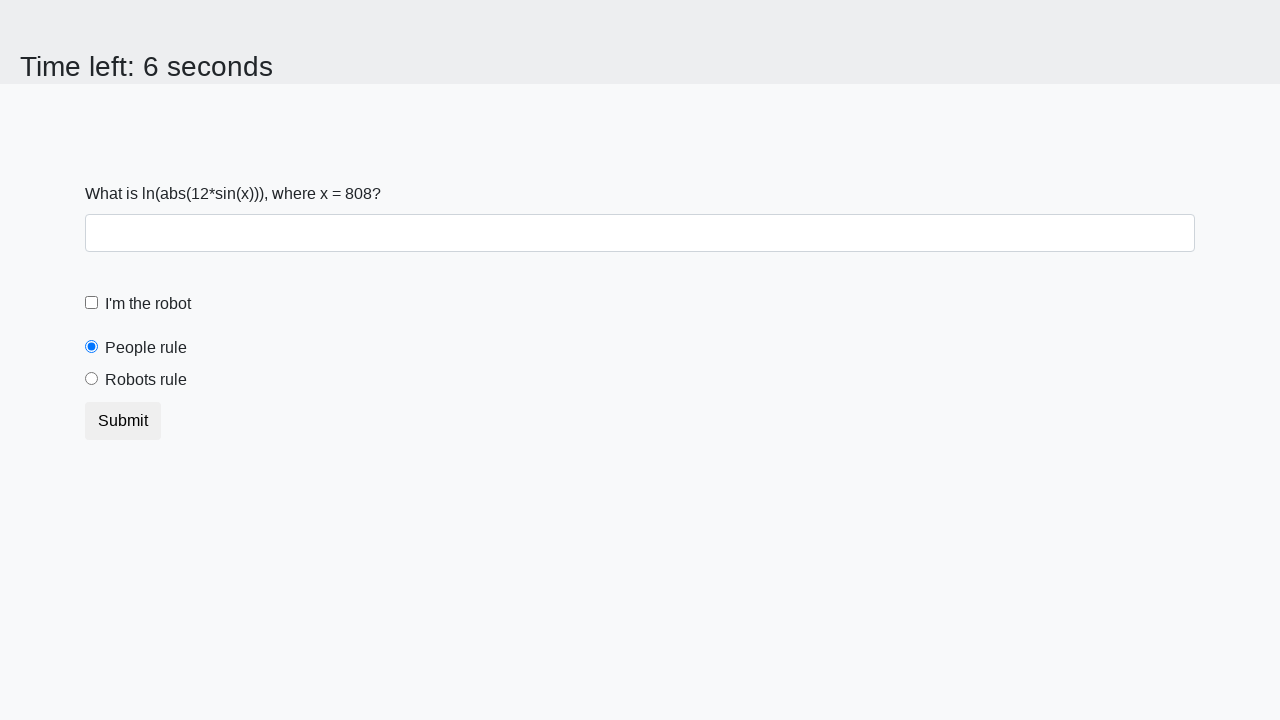

Retrieved disabled attribute from submit button
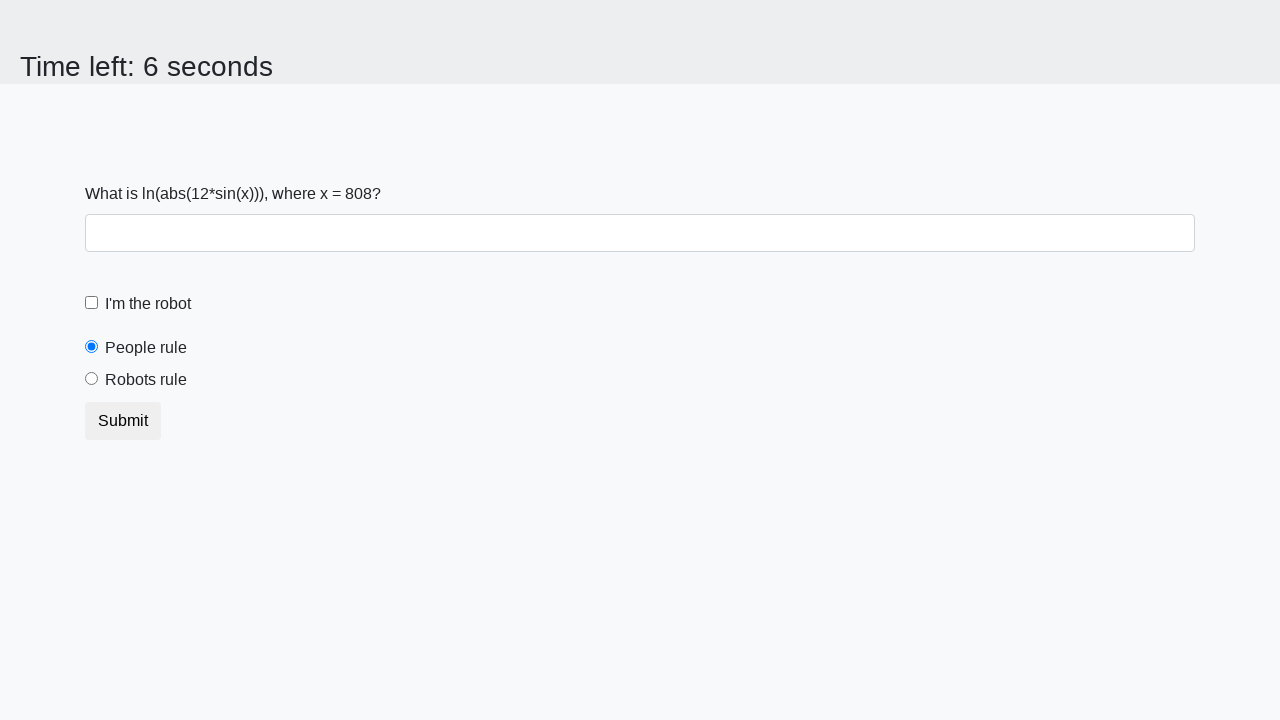

Asserted that submit button is enabled initially
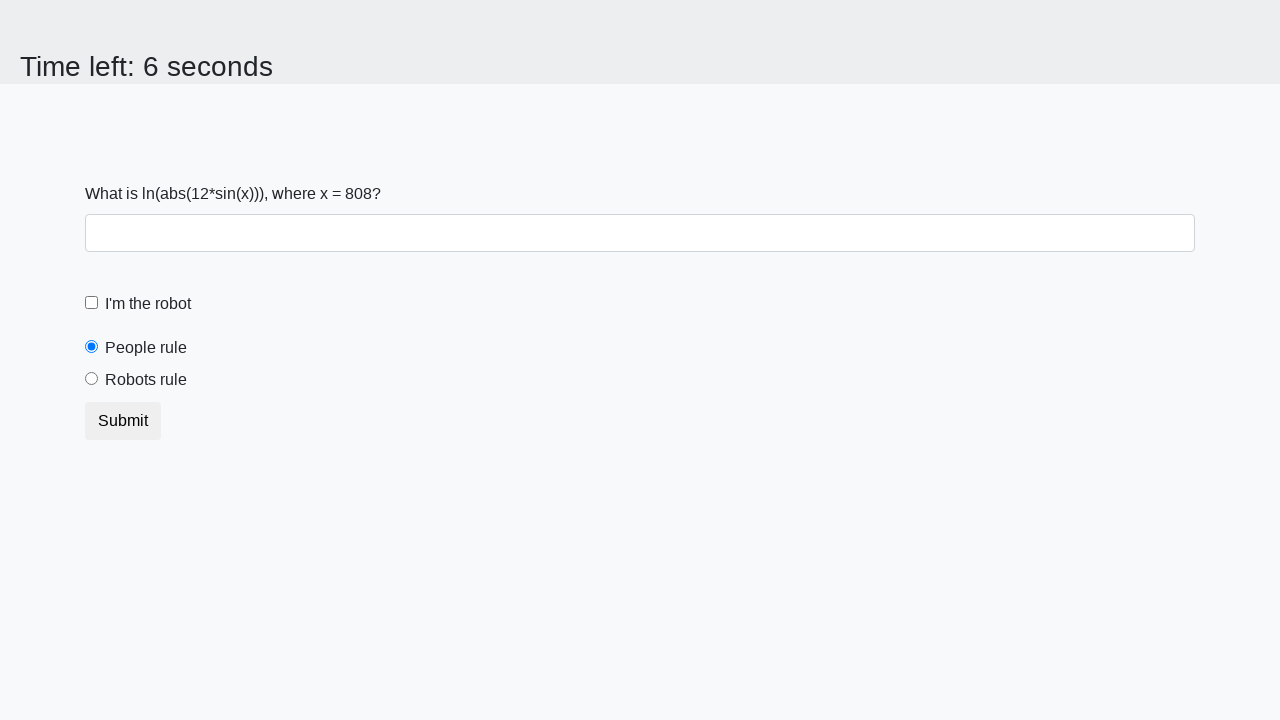

Waited 10 seconds for timeout behavior
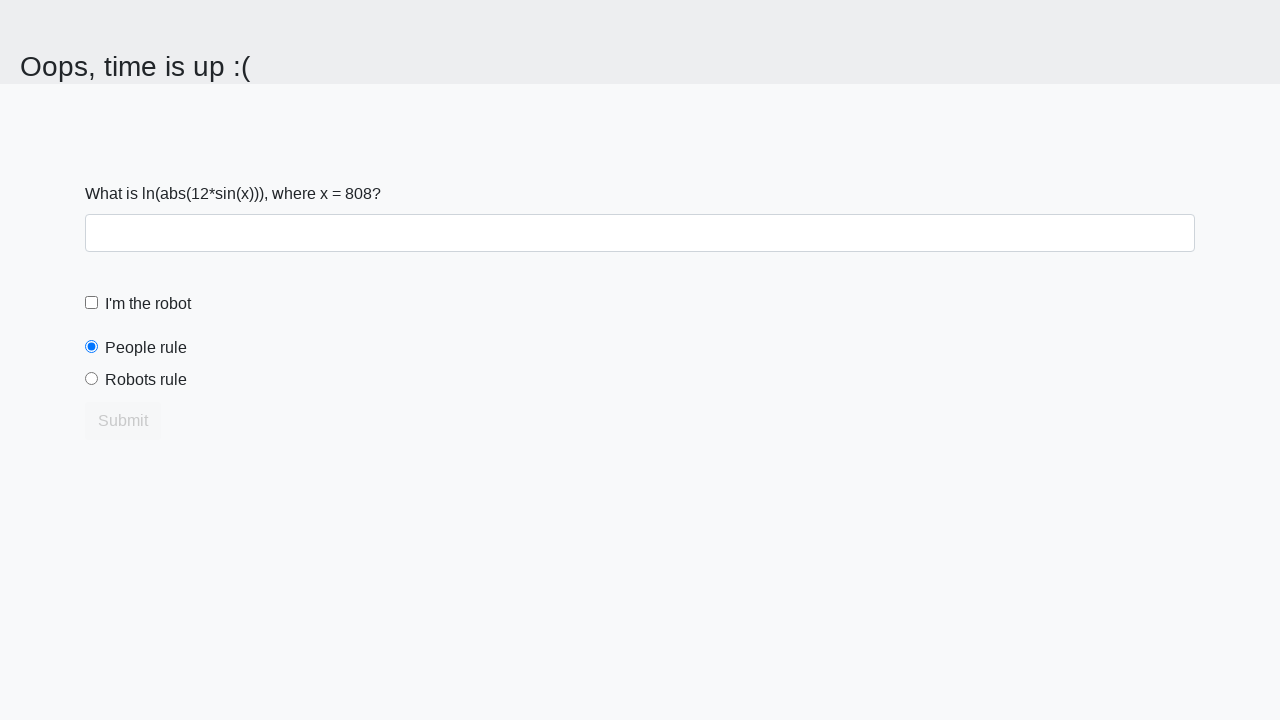

Retrieved disabled attribute from submit button after timeout
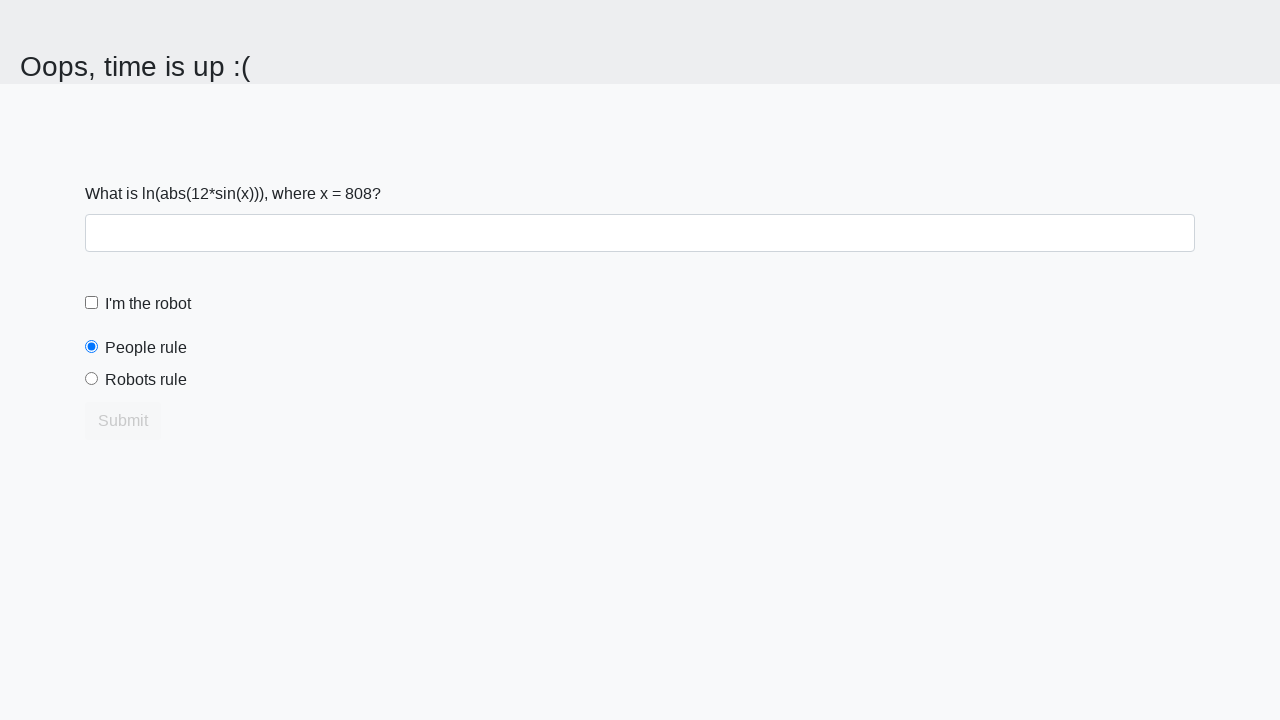

Asserted that submit button is disabled after 10 second timeout
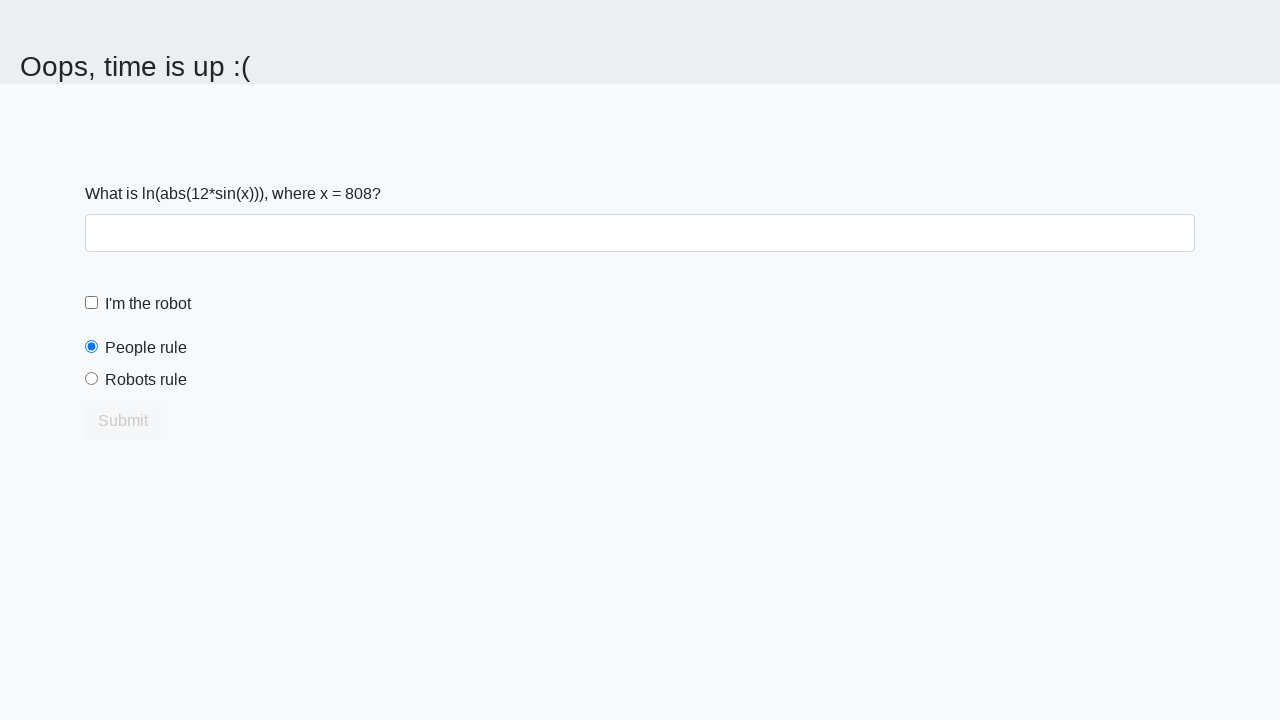

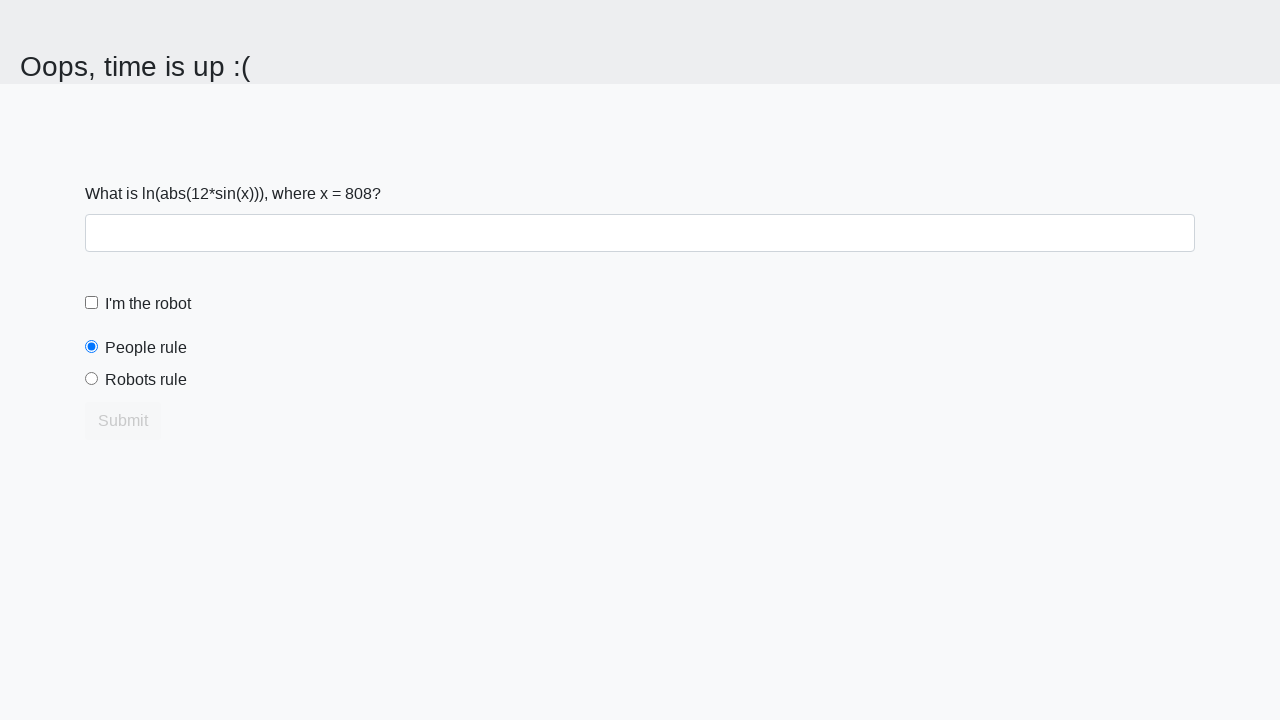